Tests multiple window handling by clicking a link that opens a new window, then switching between the parent and child windows to verify navigation works correctly.

Starting URL: https://opensource-demo.orangehrmlive.com/

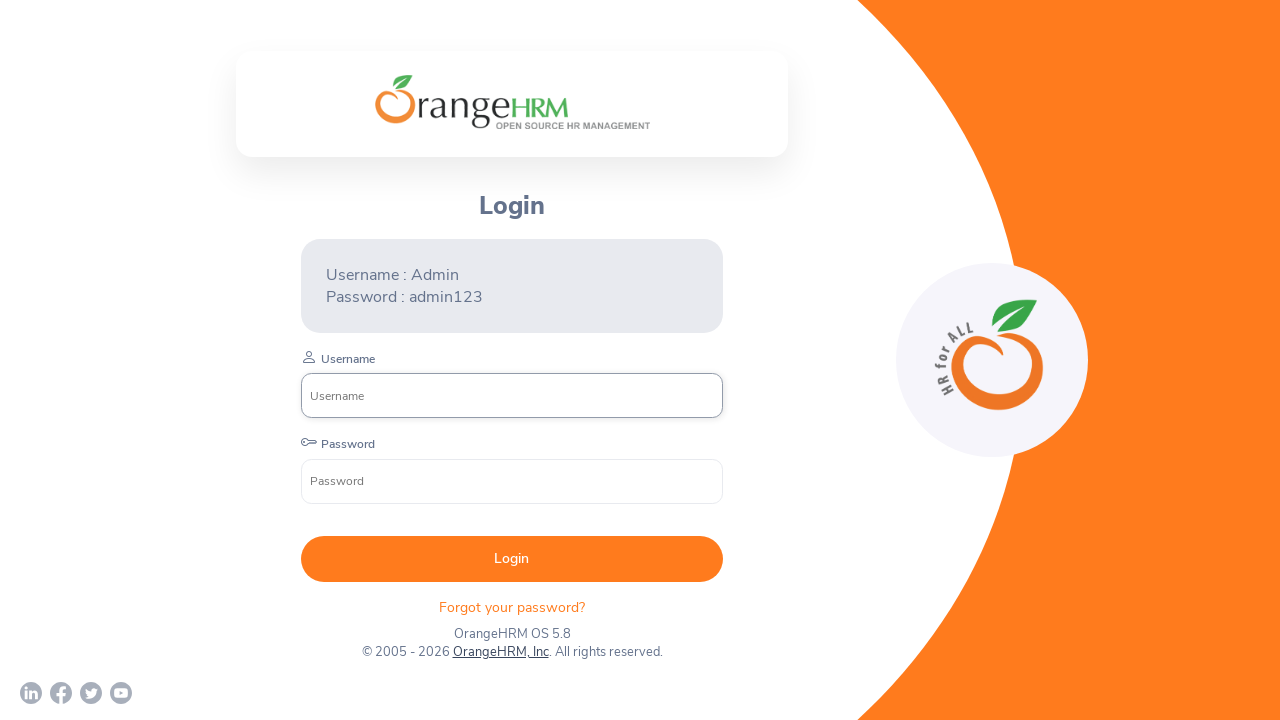

Clicked OrangeHRM, Inc link to open new window at (500, 652) on xpath=//a[normalize-space()='OrangeHRM, Inc']
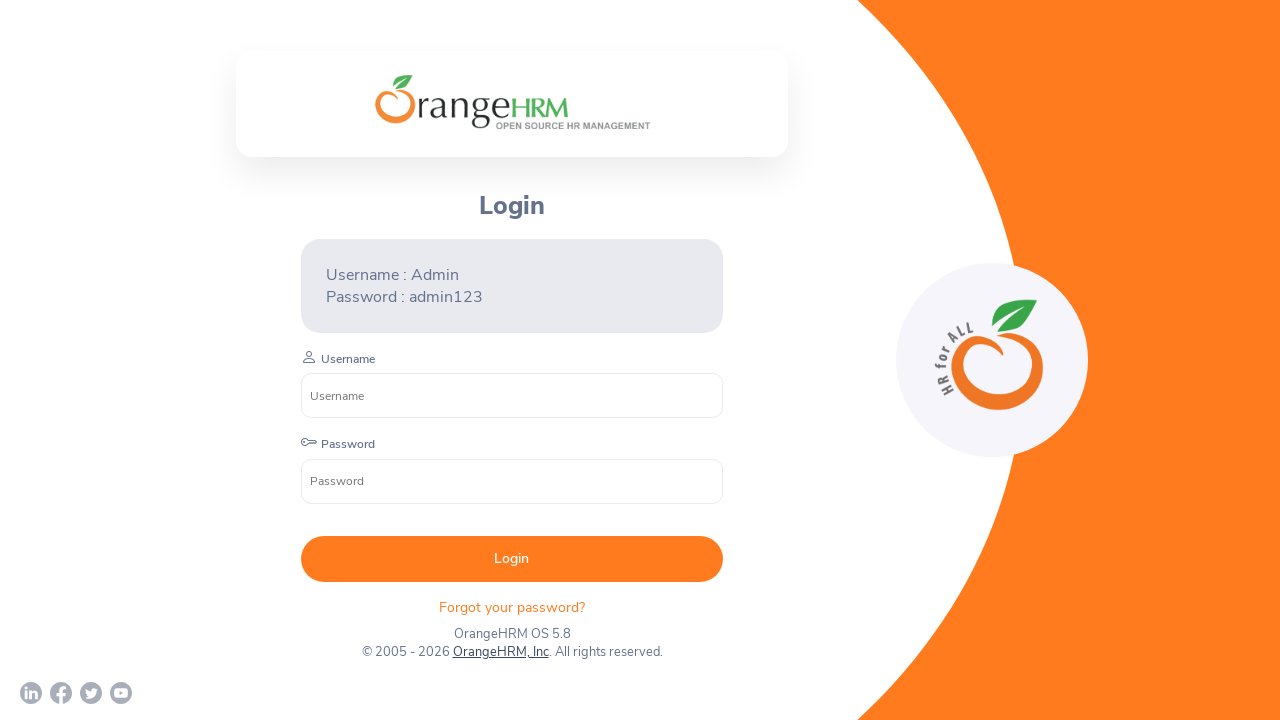

Captured new child window page object
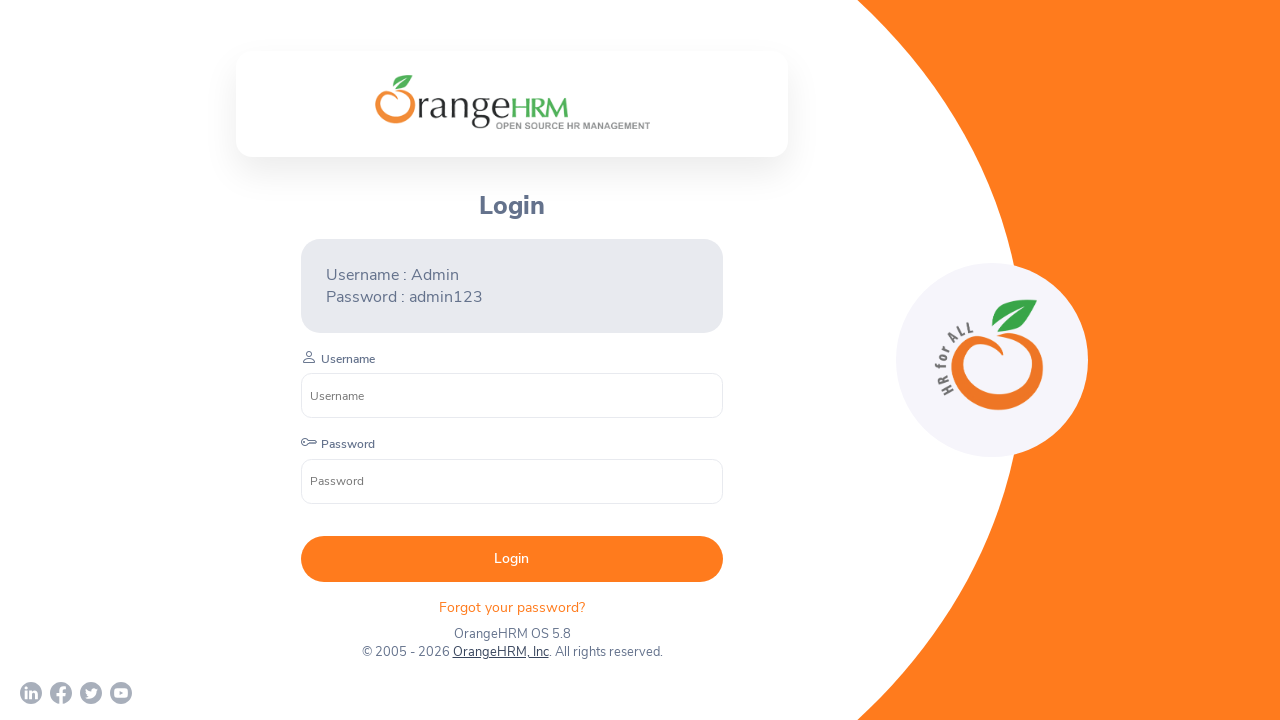

Child page loaded completely
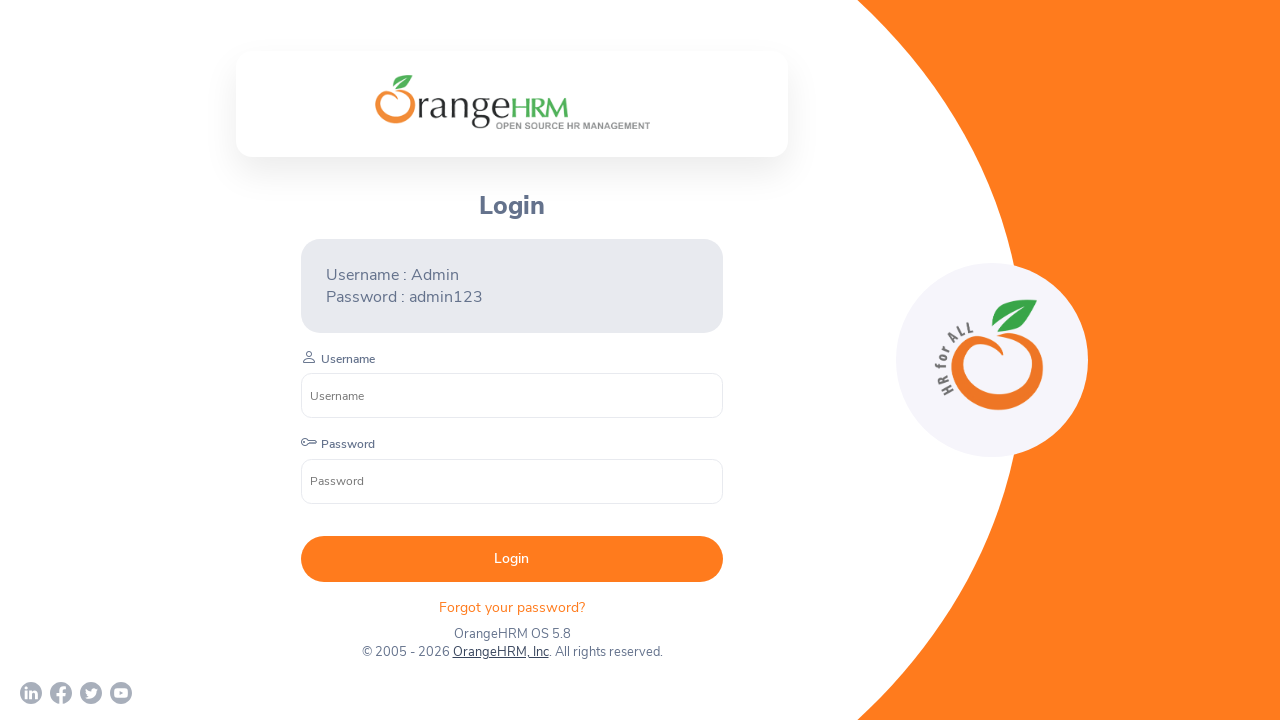

Retrieved parent page title: OrangeHRM
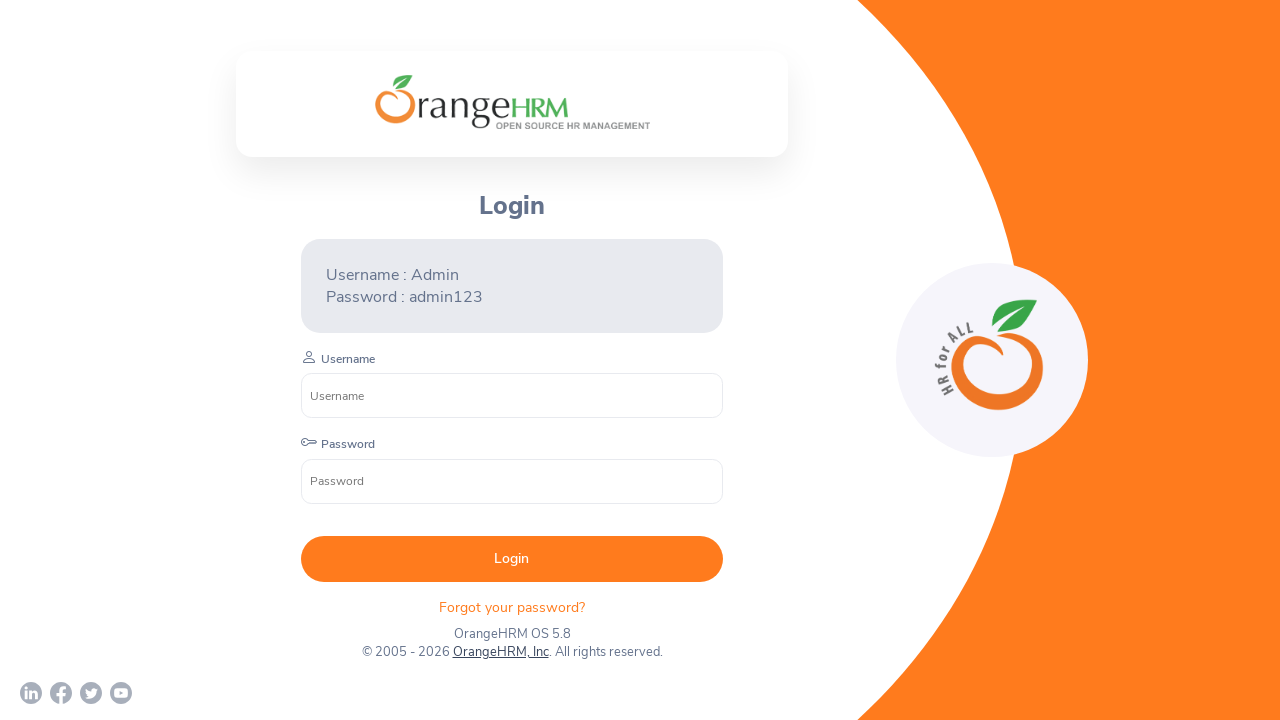

Retrieved child page title: Human Resources Management Software | HRMS | OrangeHRM
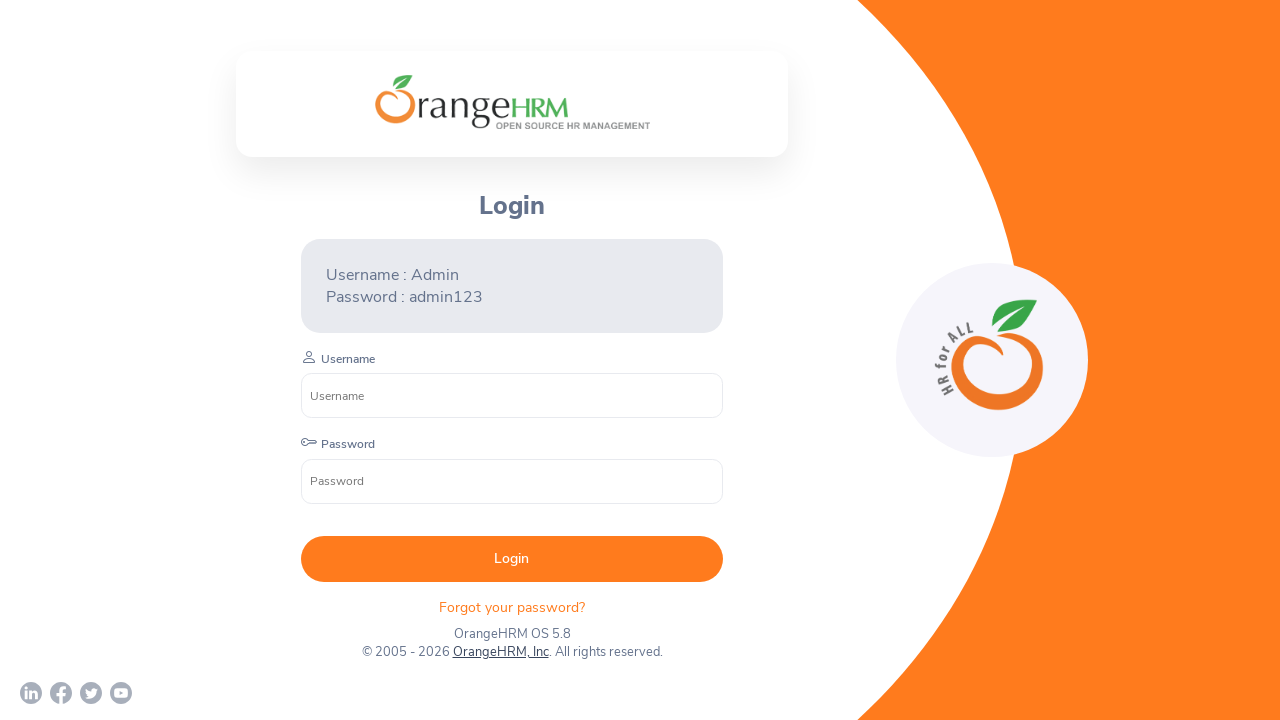

Switched focus to parent window
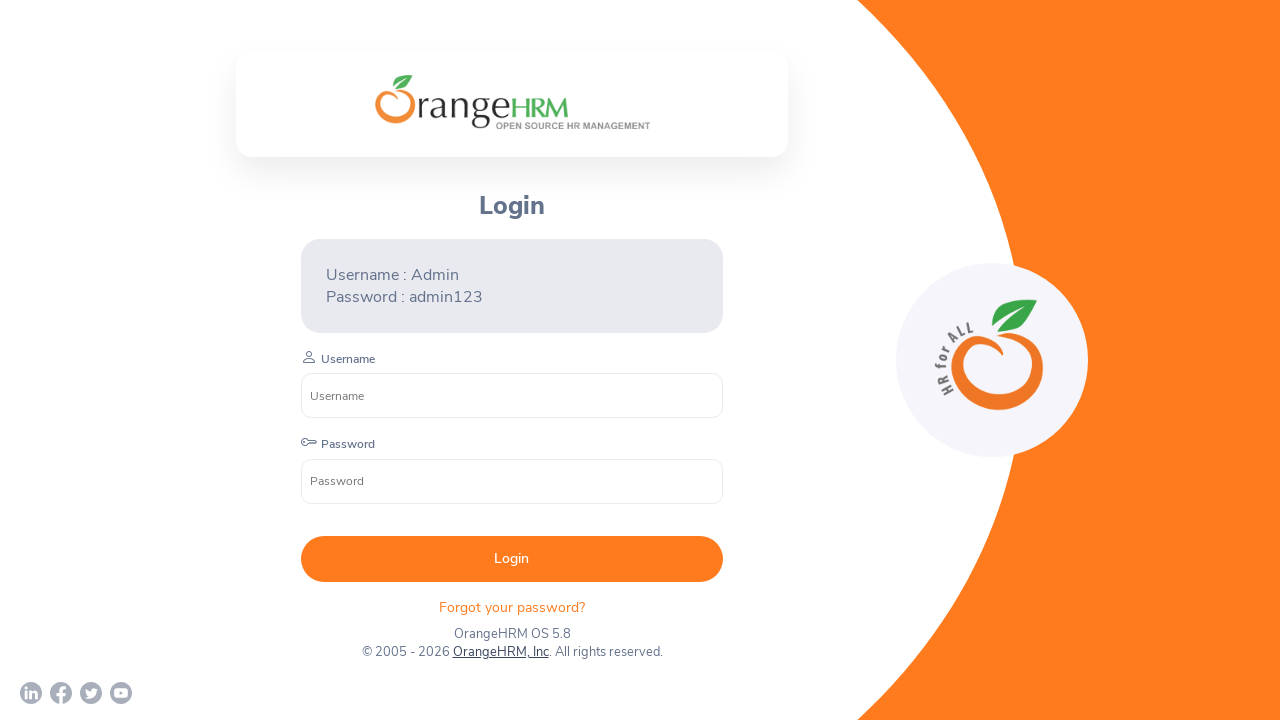

Switched focus to child window
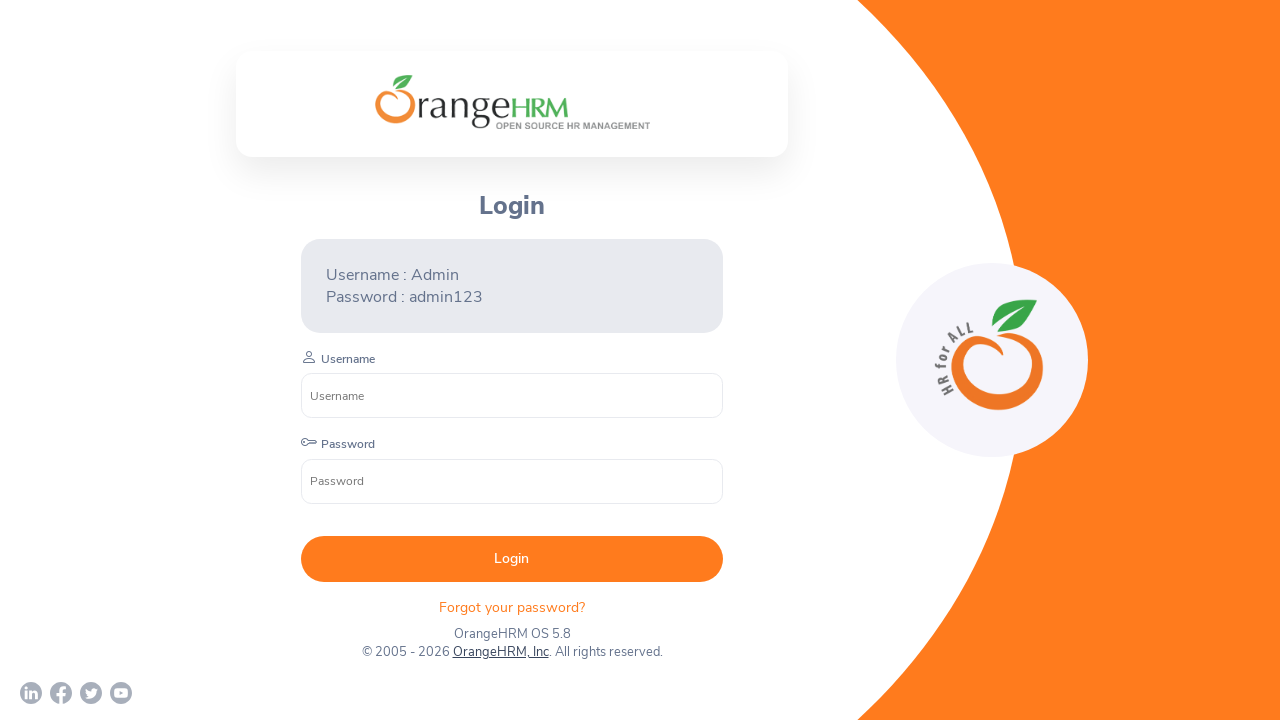

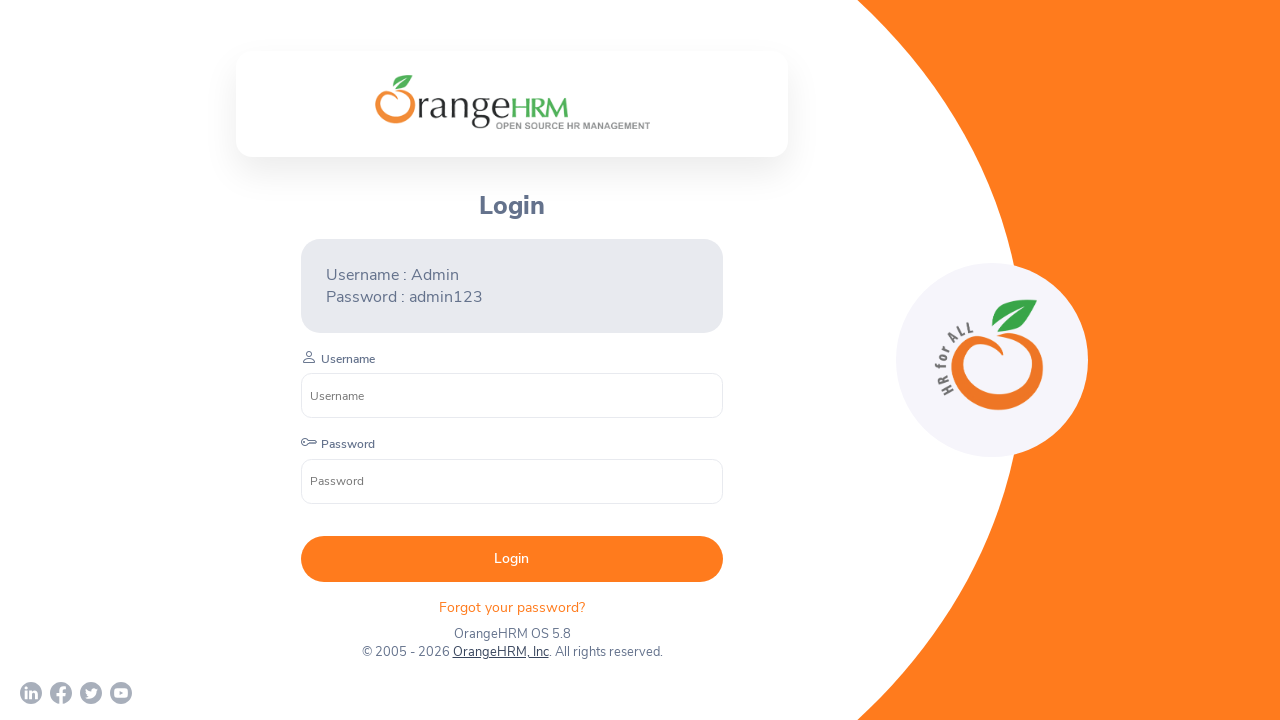